Navigates to homepage and verifies that the home page is visible successfully

Starting URL: https://www.automationexercise.com

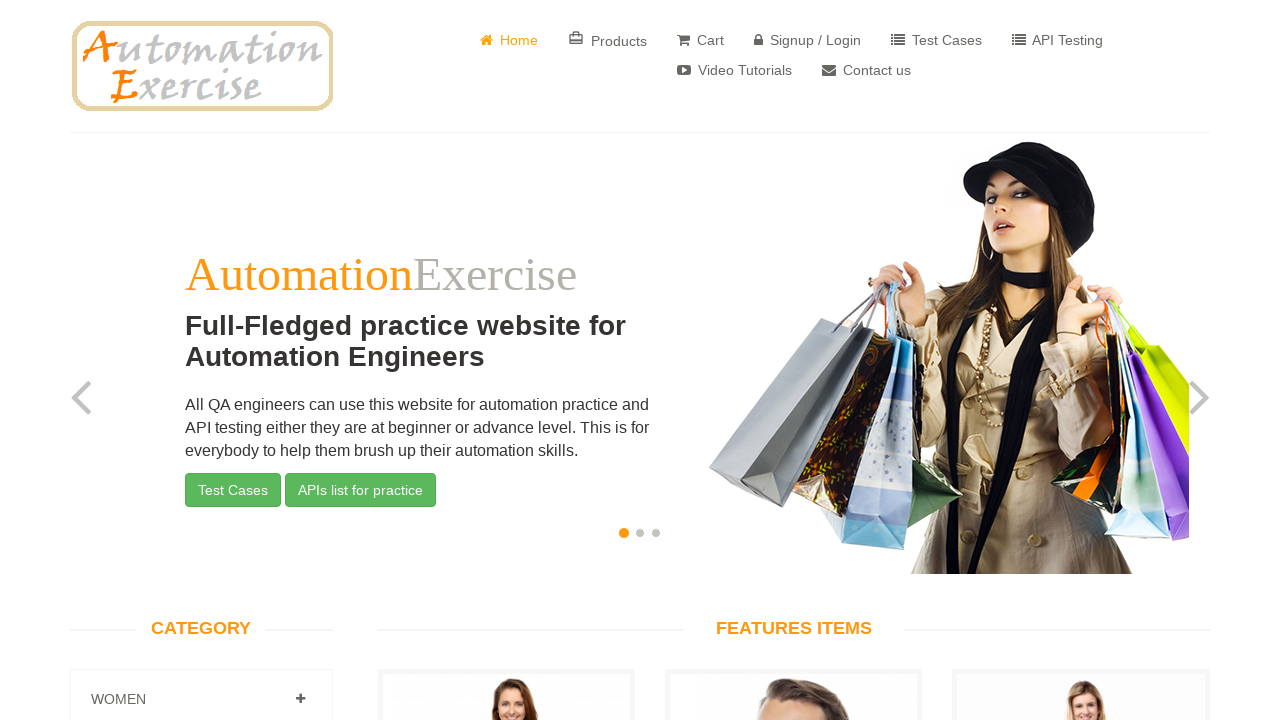

Waited for home page header 'Full-Fledged practice website for Automation Engineers' to be visible
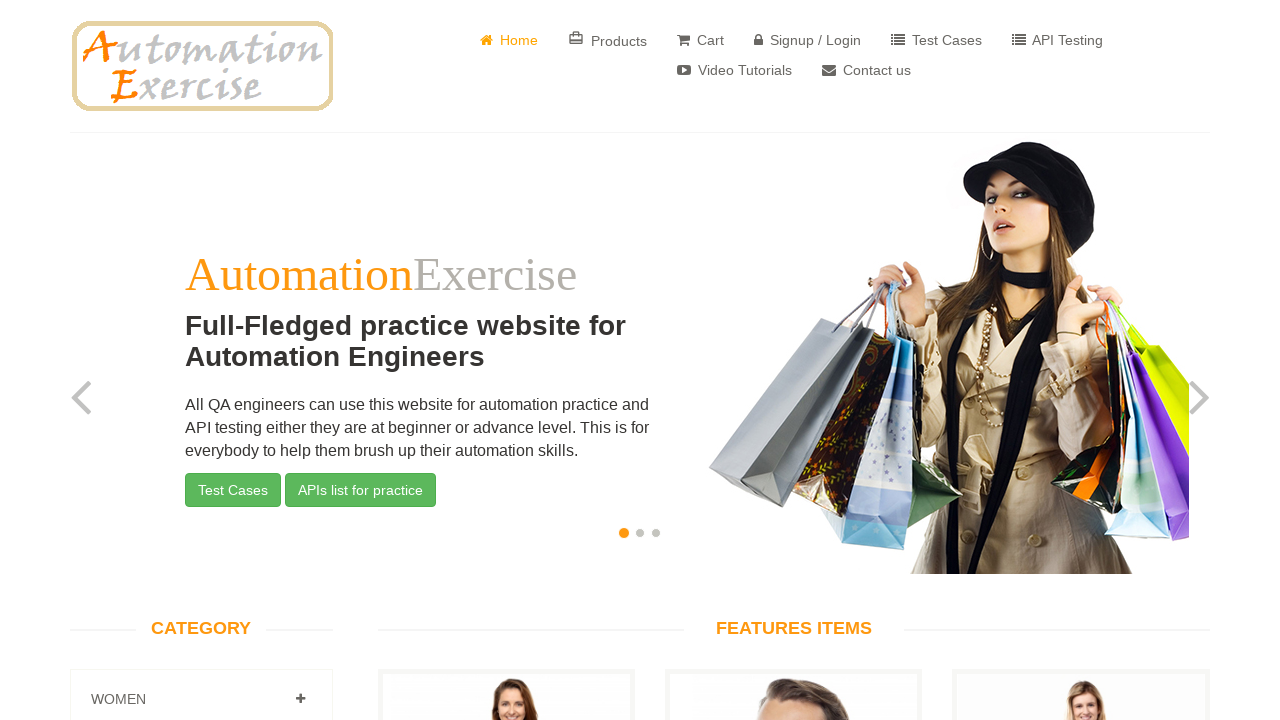

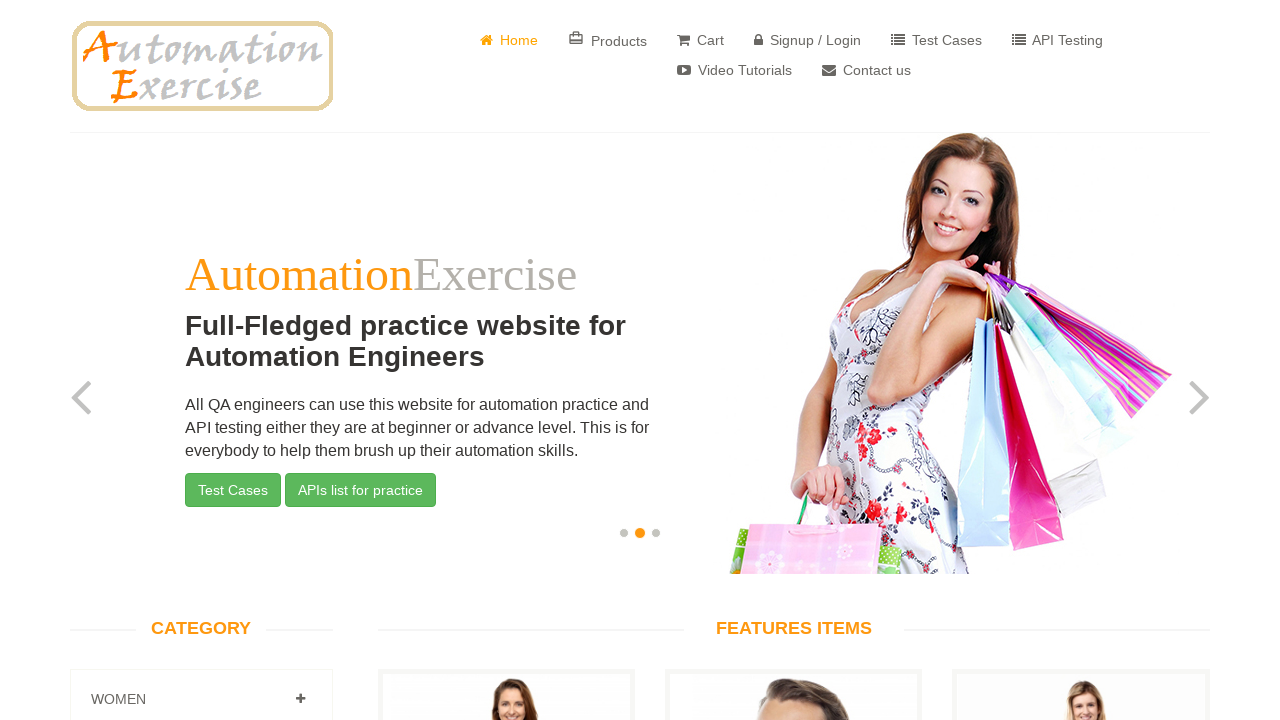